Tests a triangle puzzle interface by clicking the "Give up" button and verifying that answer links and hide answers button appear

Starting URL: https://playground.learnqa.ru/puzzle/triangle

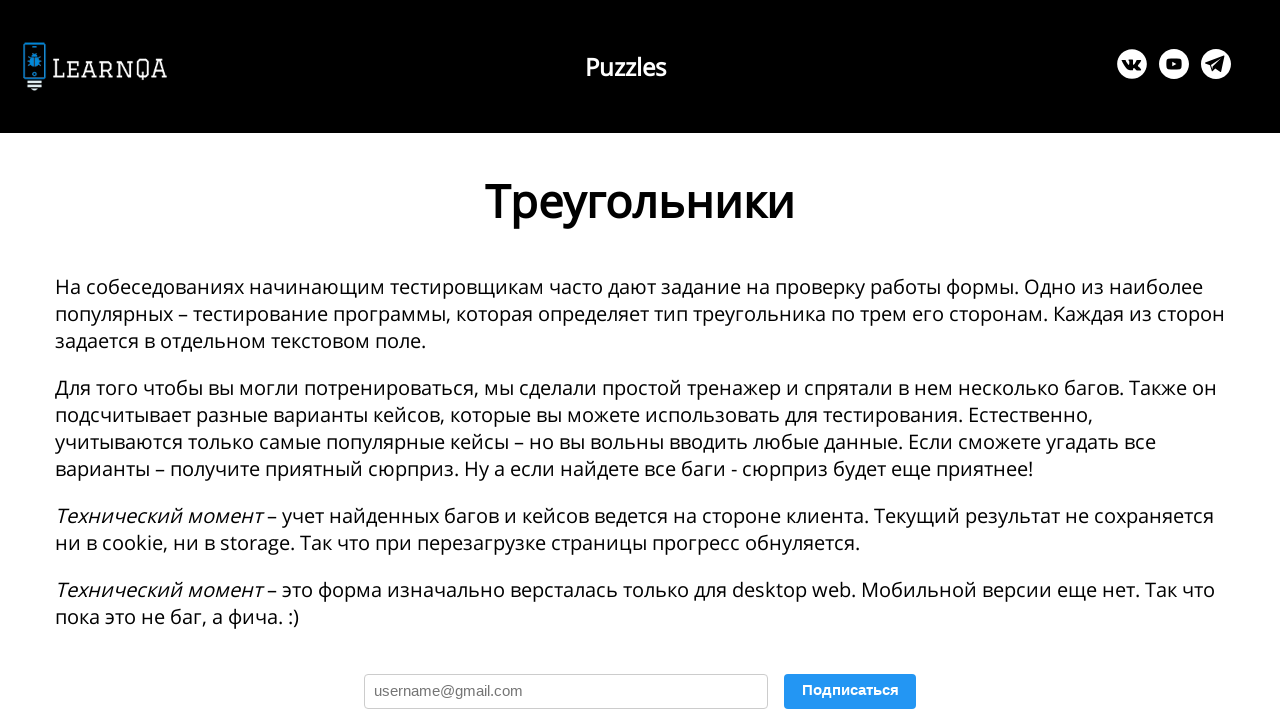

Waited for 'Give up' button to become visible
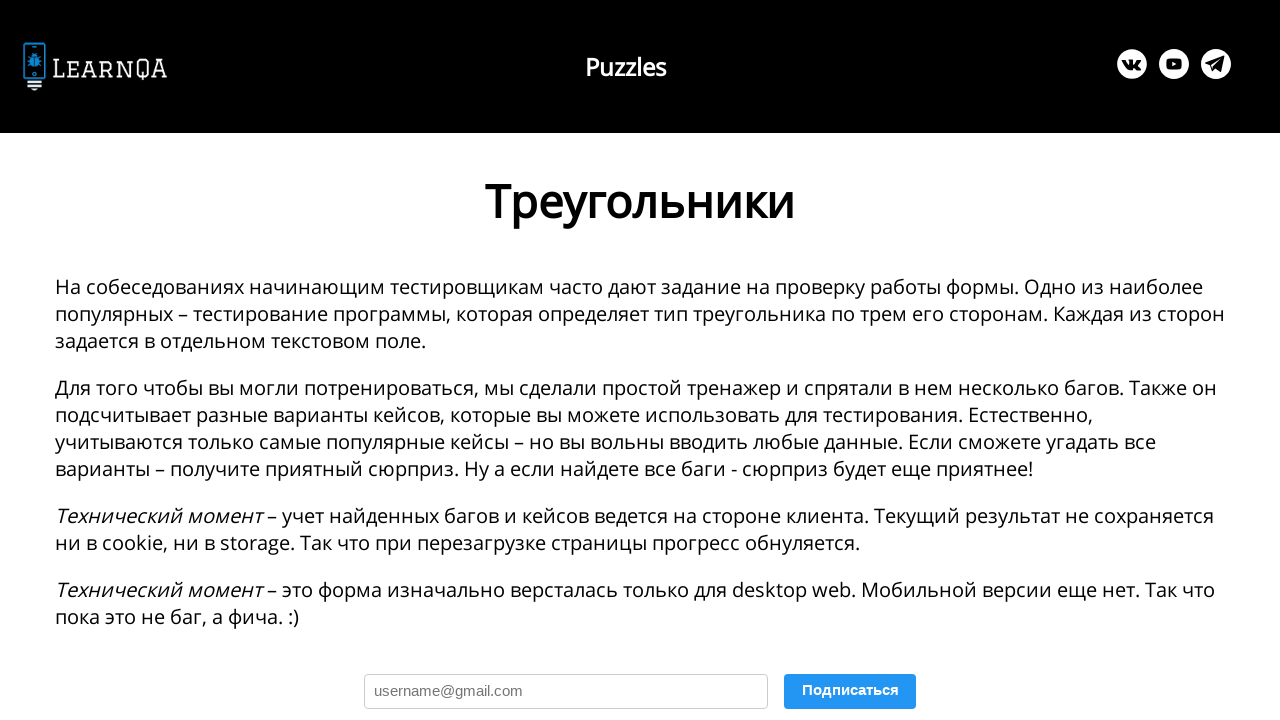

Clicked 'Give up' button at (343, 360) on xpath=//button[text()='Я сдаюсь']
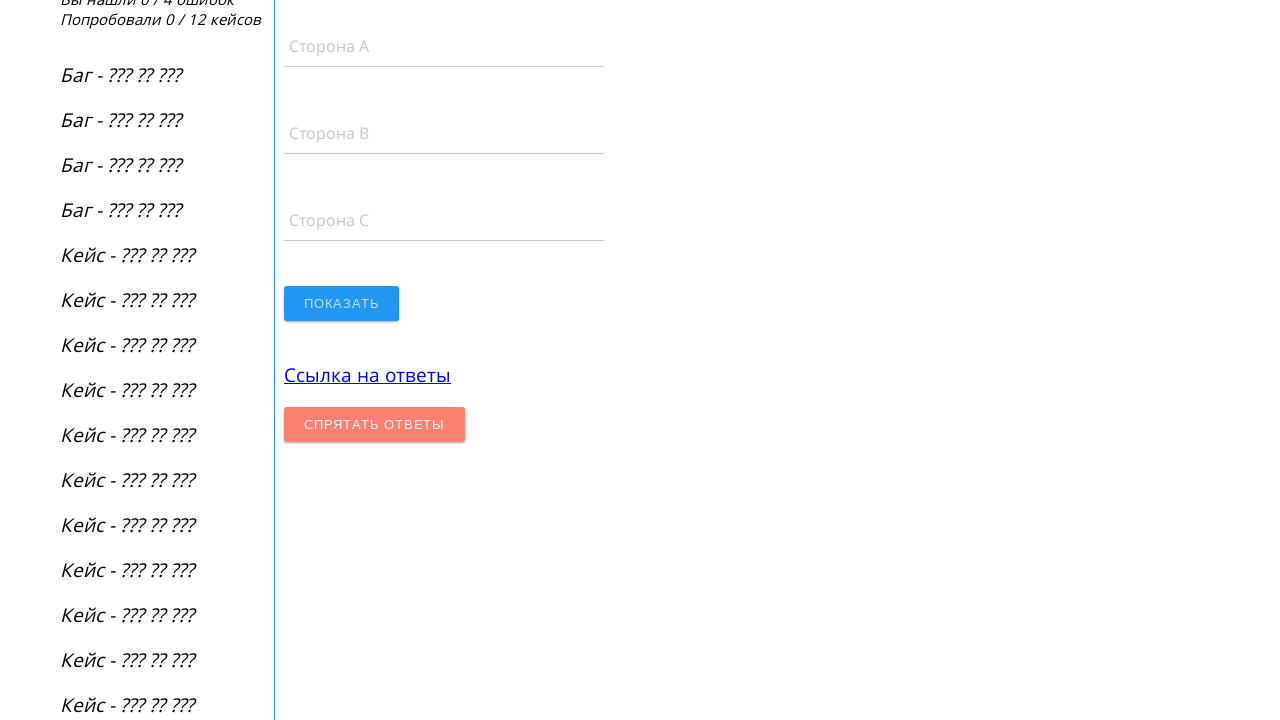

Verified answer link appeared
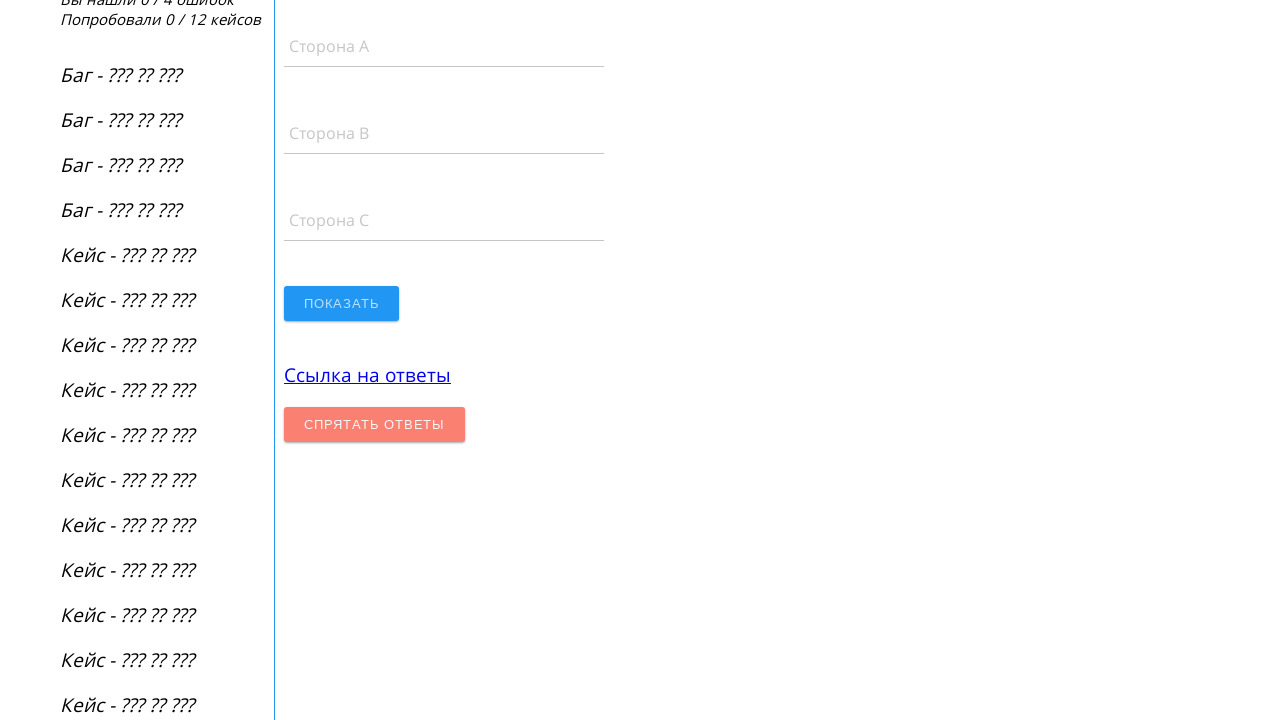

Verified 'Hide answers' button appeared
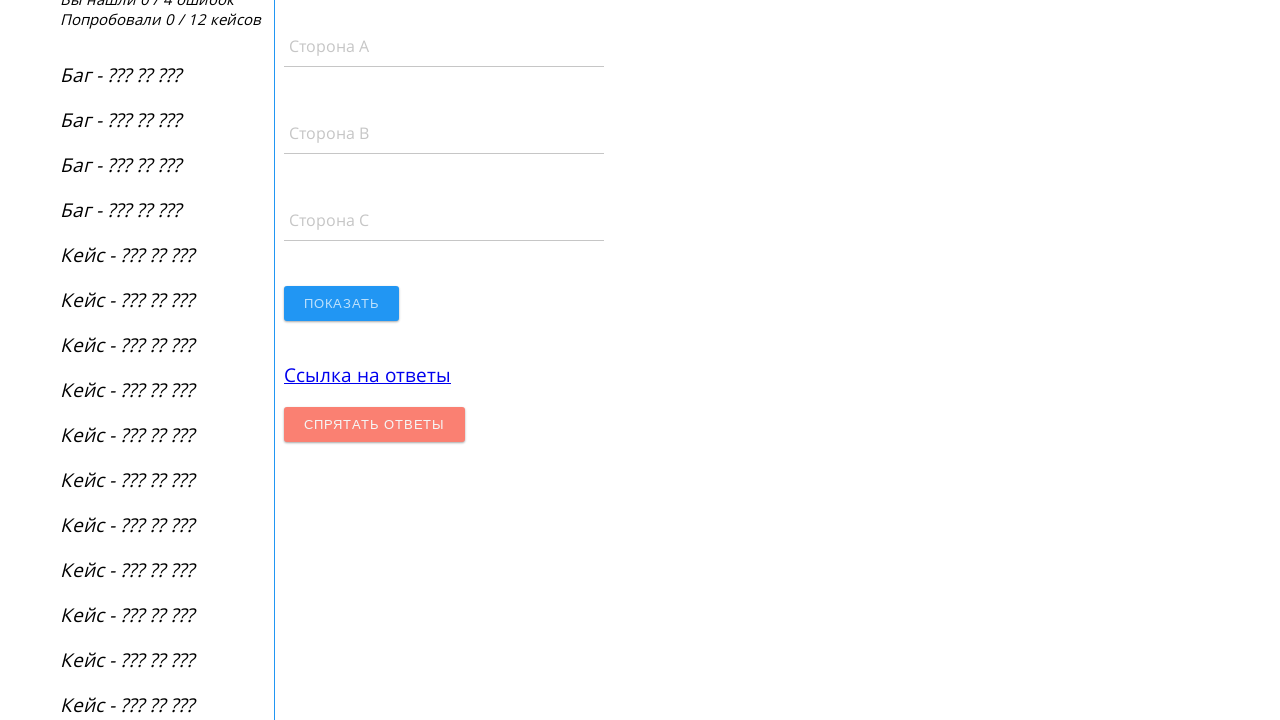

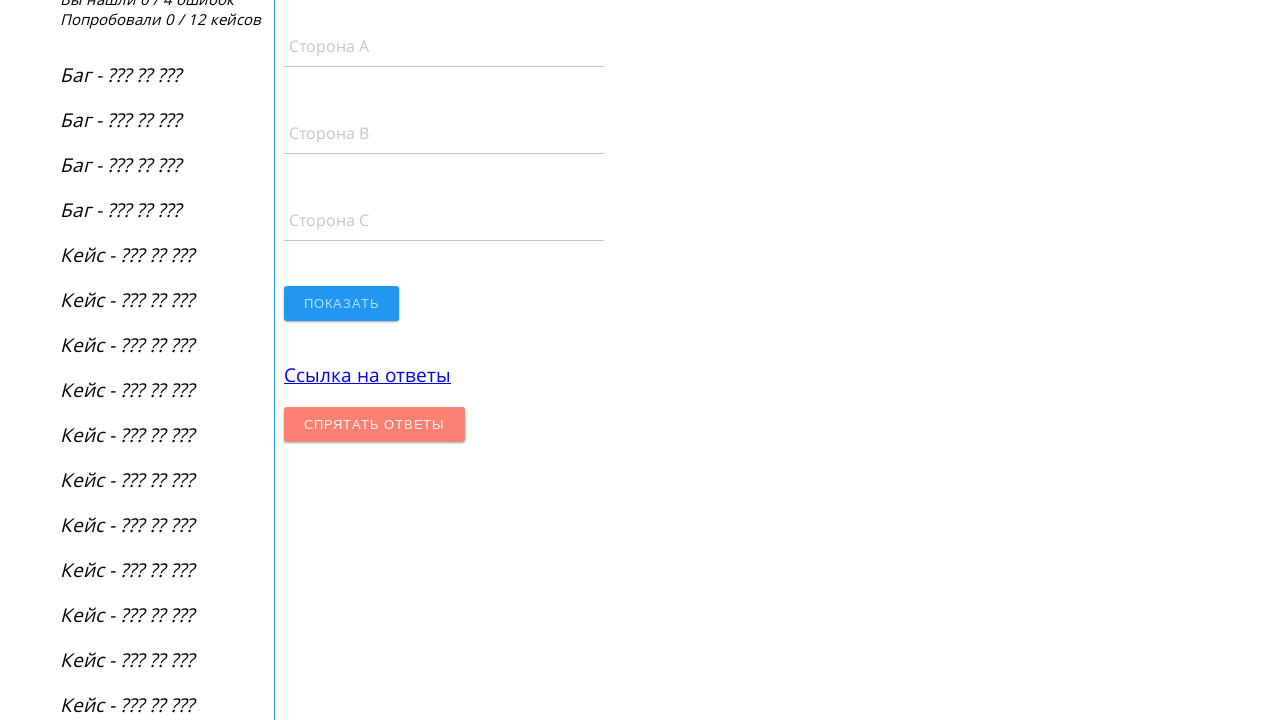